Tests click-and-hold, move, and release mouse actions by dragging element 'box A' to element 'box B' and releasing

Starting URL: https://crossbrowsertesting.github.io/drag-and-drop

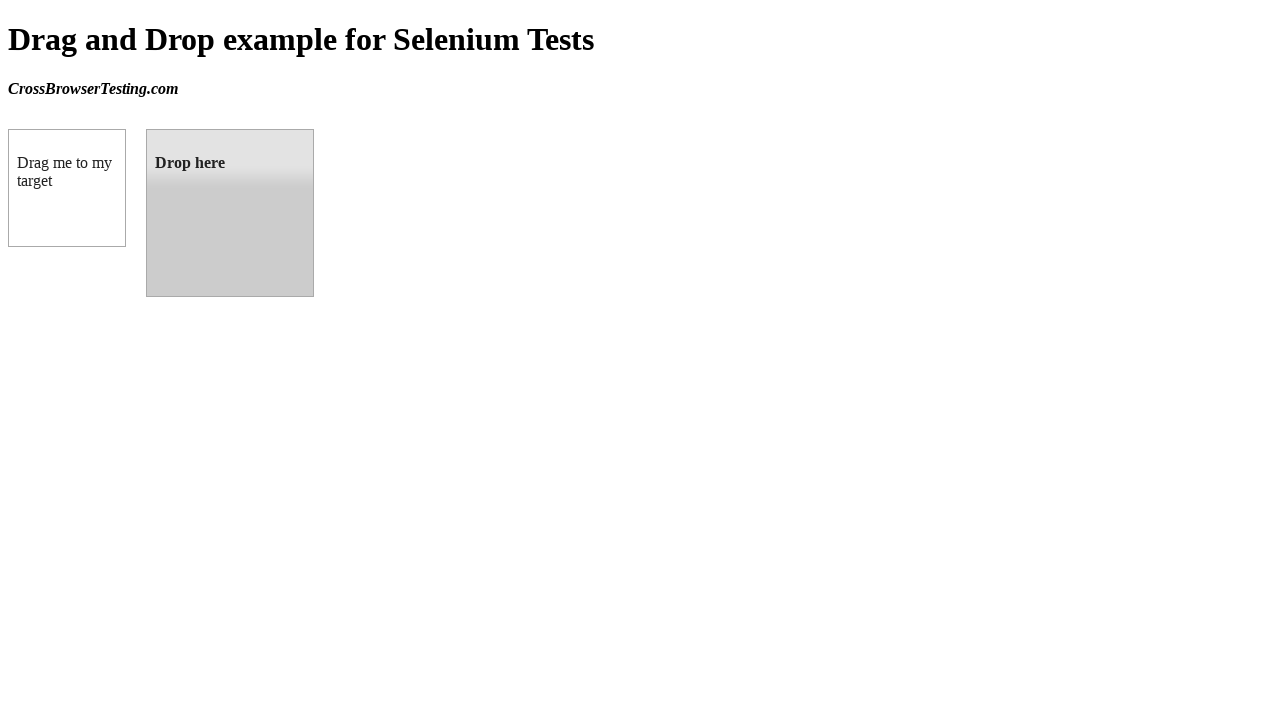

Retrieved bounding box for box A (draggable element)
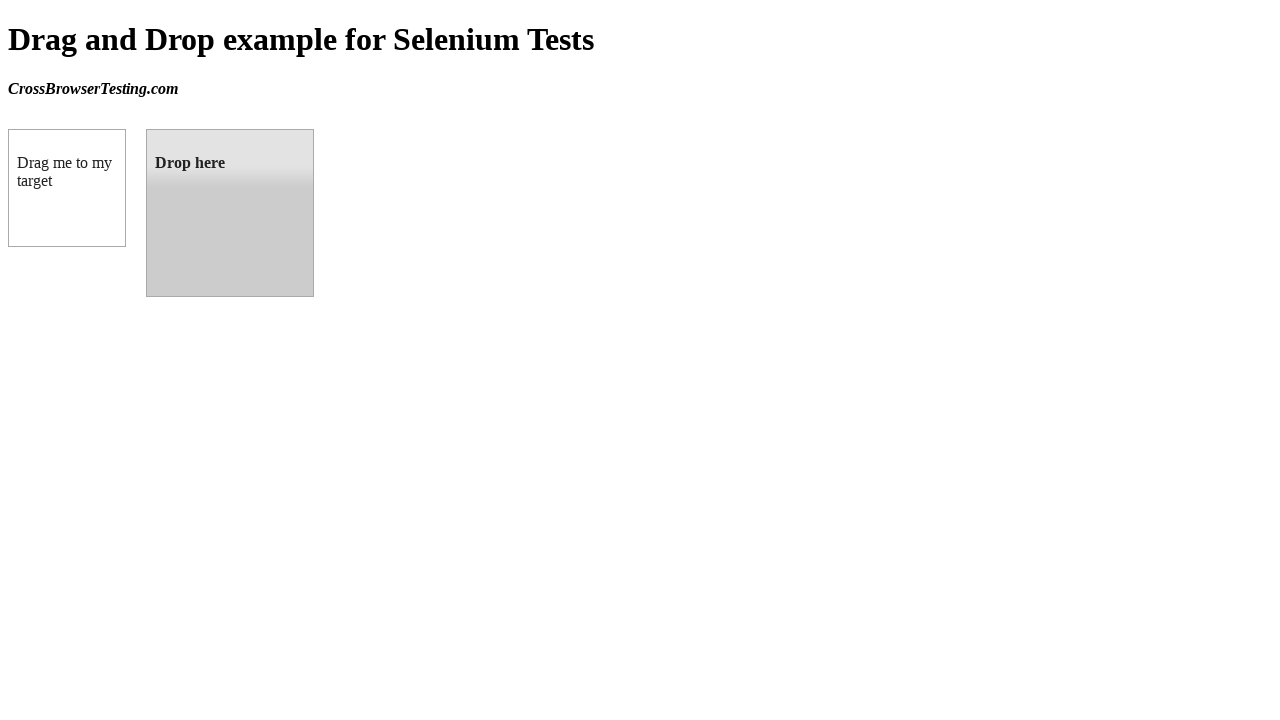

Retrieved bounding box for box B (droppable element)
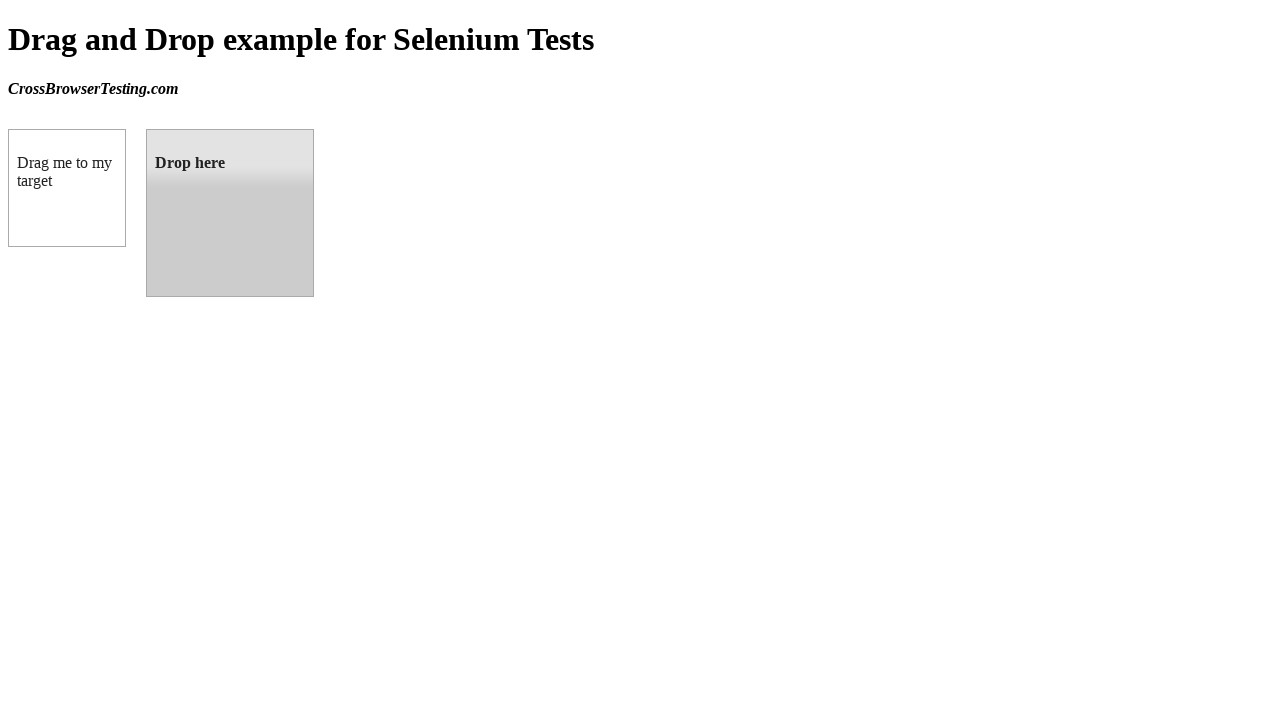

Moved mouse to center of box A at (67, 188)
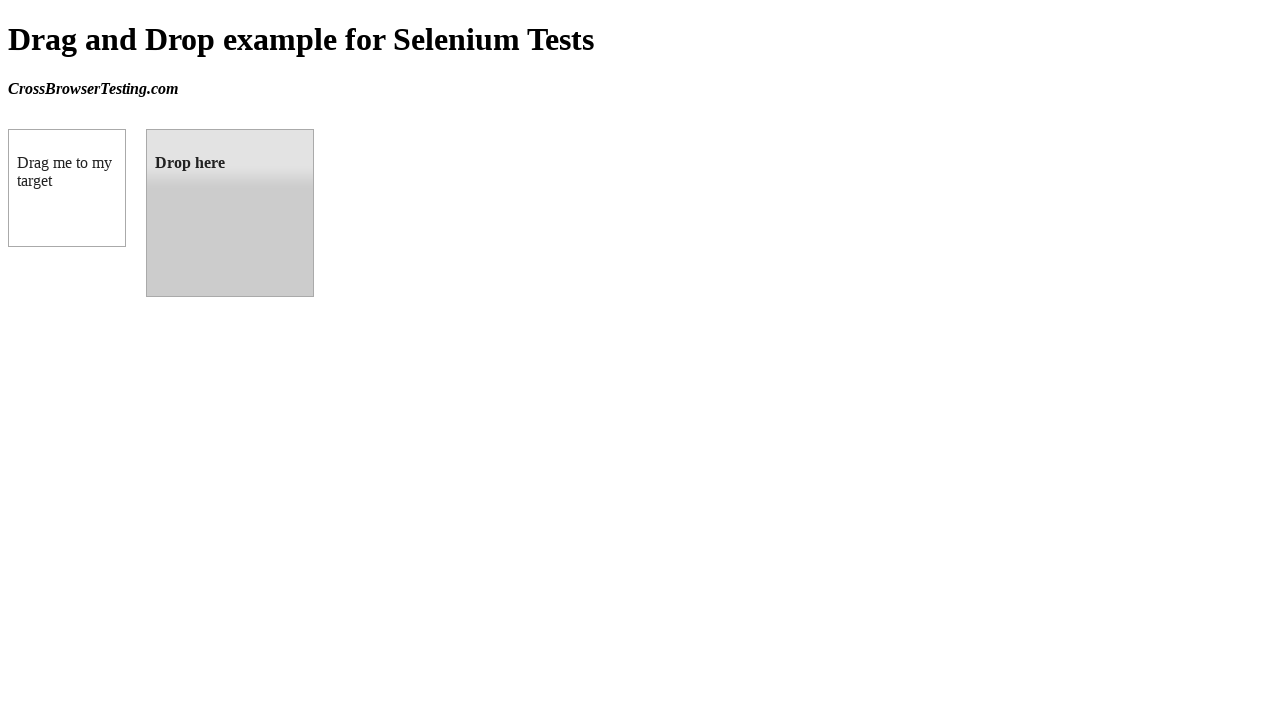

Clicked and held mouse button down on box A at (67, 188)
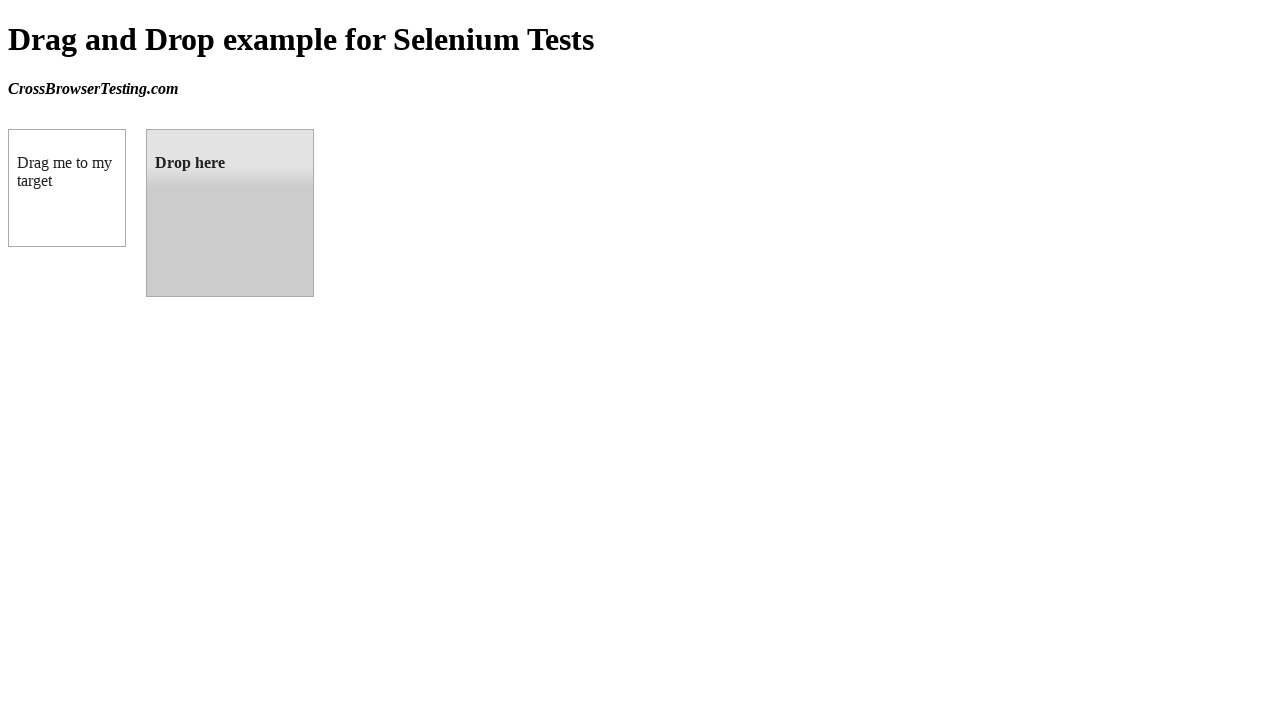

Dragged box A to center of box B at (230, 213)
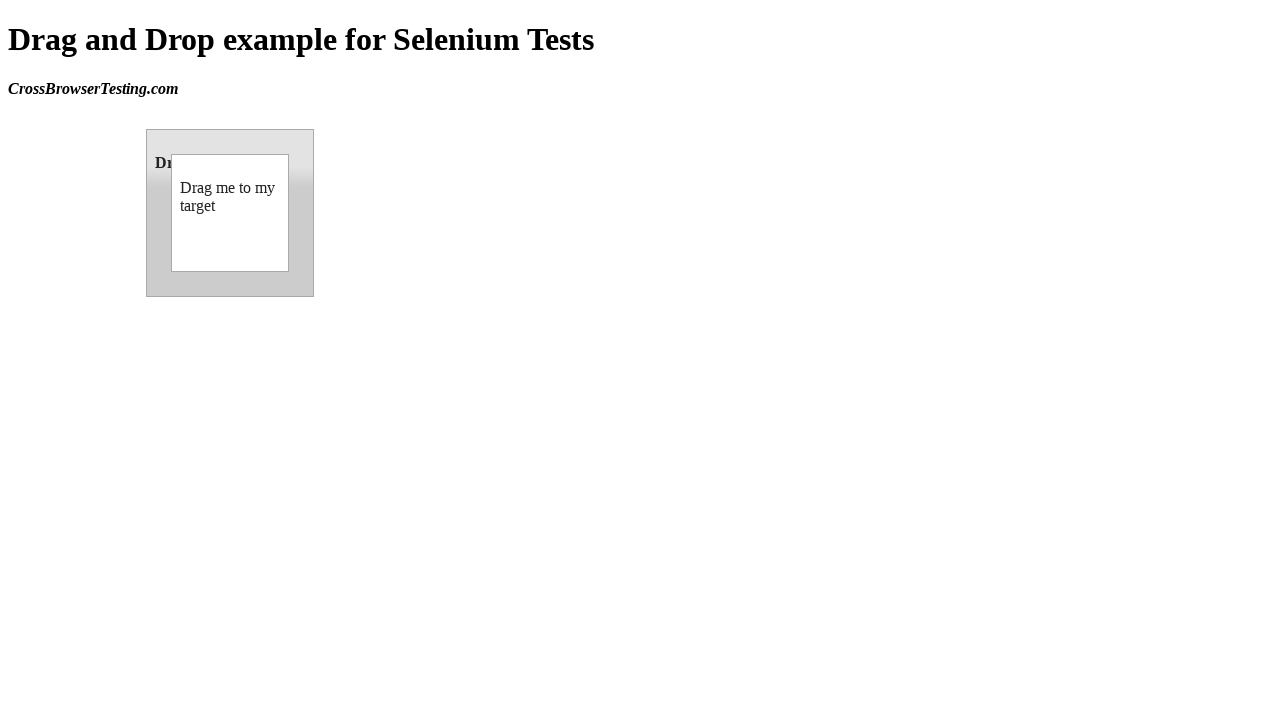

Released mouse button to drop box A onto box B at (230, 213)
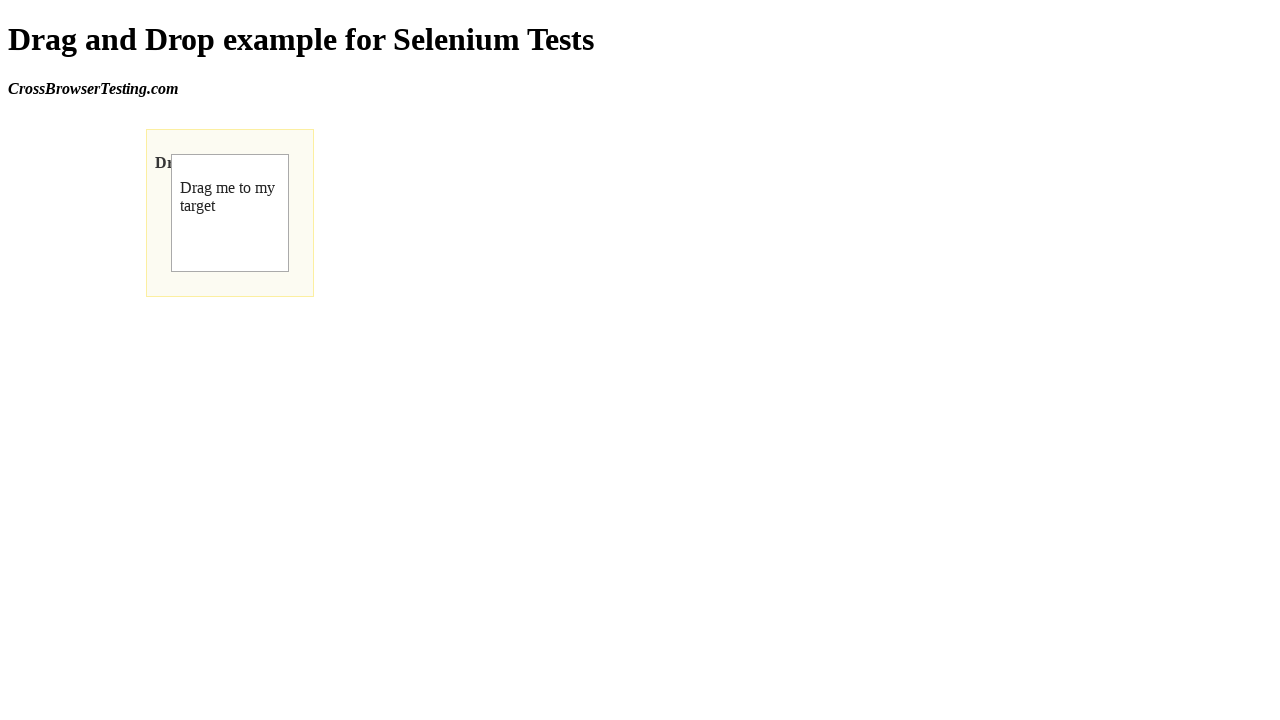

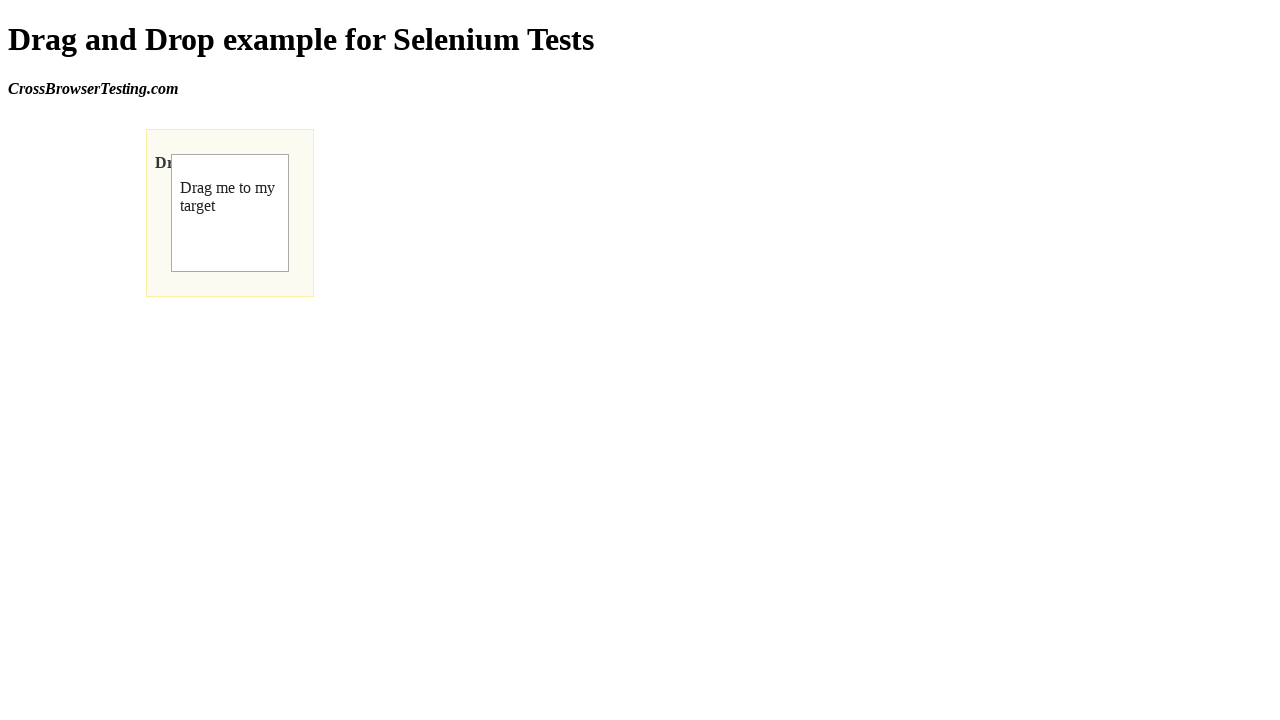